Tests navigation to the Tablets category by clicking the Tablets menu link and verifying the category page URL

Starting URL: https://naveenautomationlabs.com/opencart/

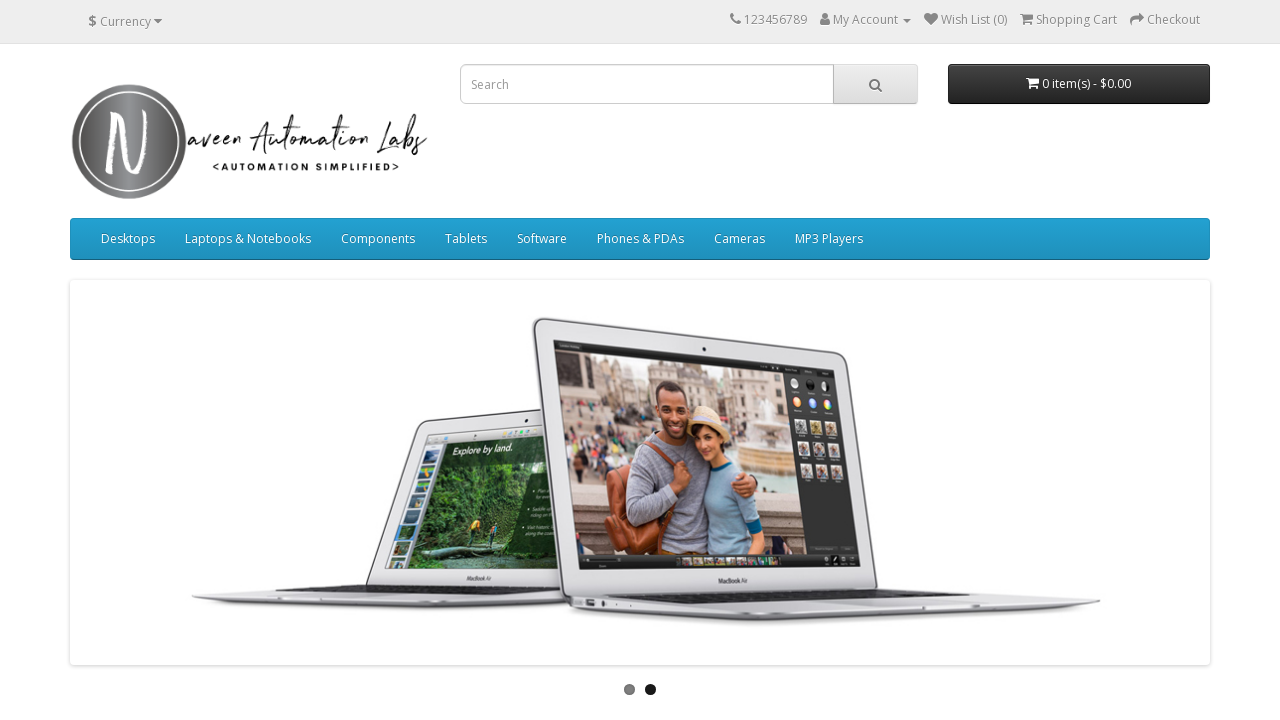

Clicked on Tablets menu link at (466, 239) on internal:role=link[name="Tablets"s]
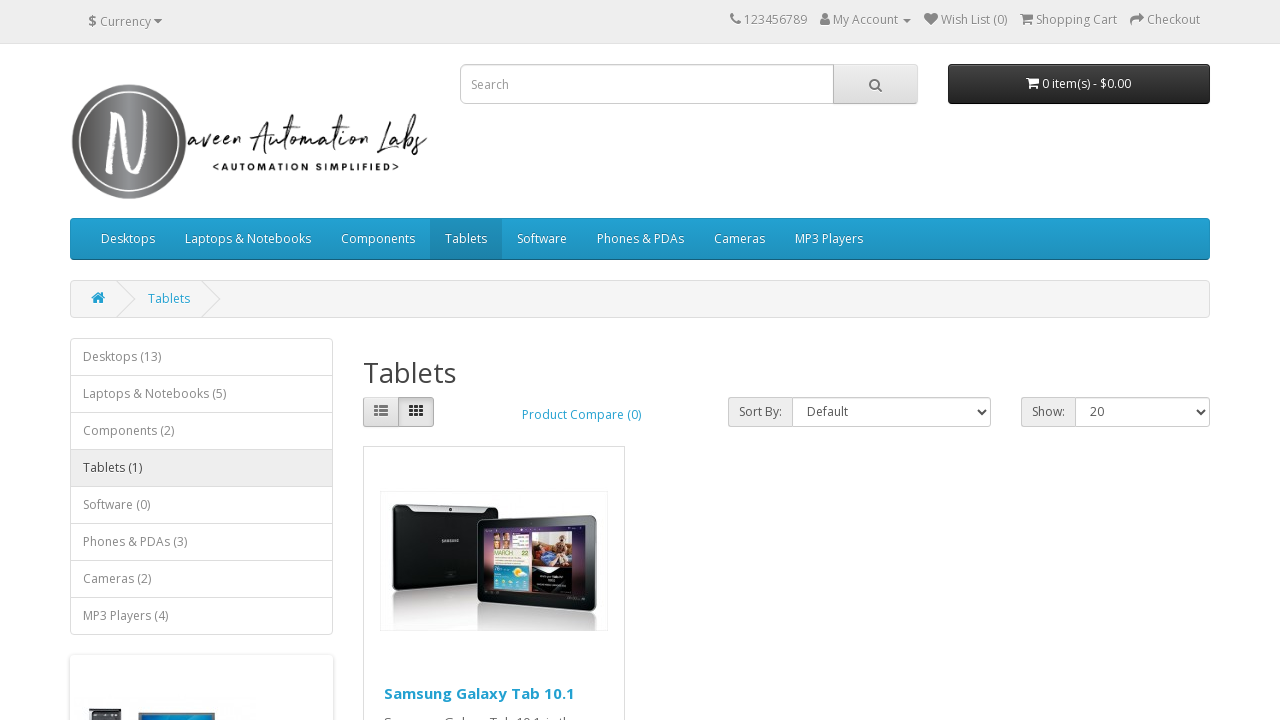

Verified navigation to Tablets category page with correct URL
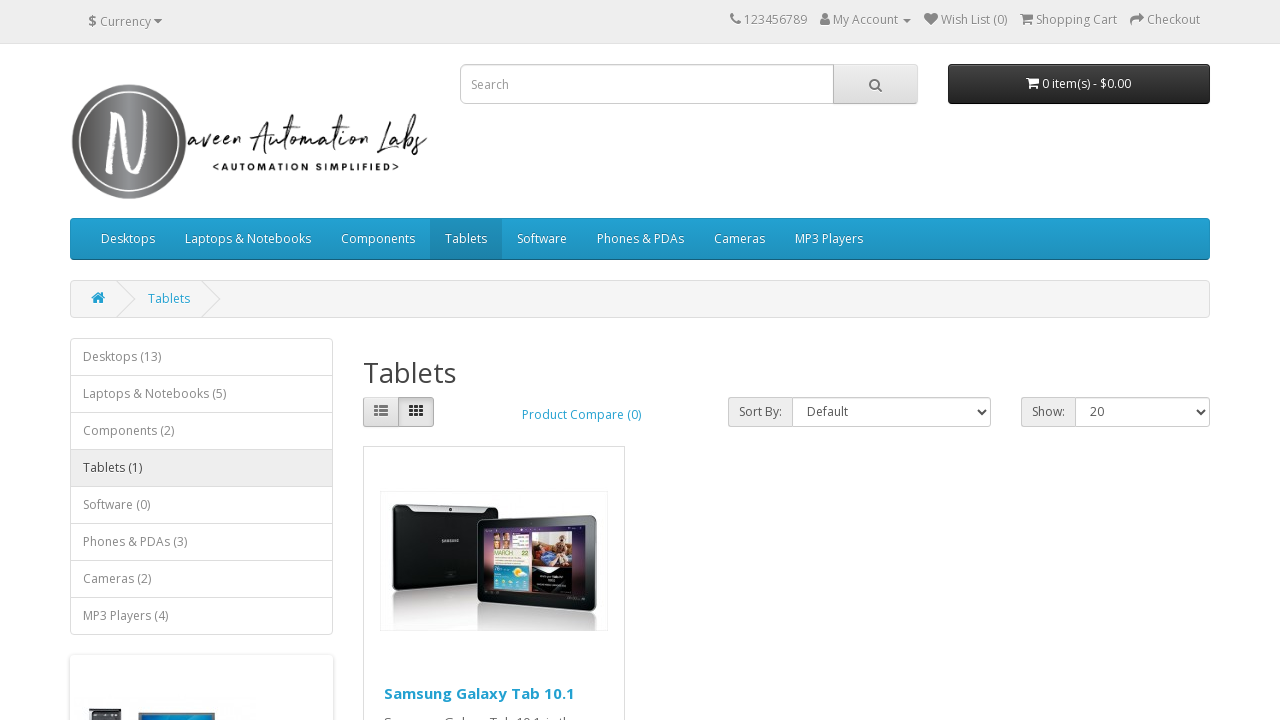

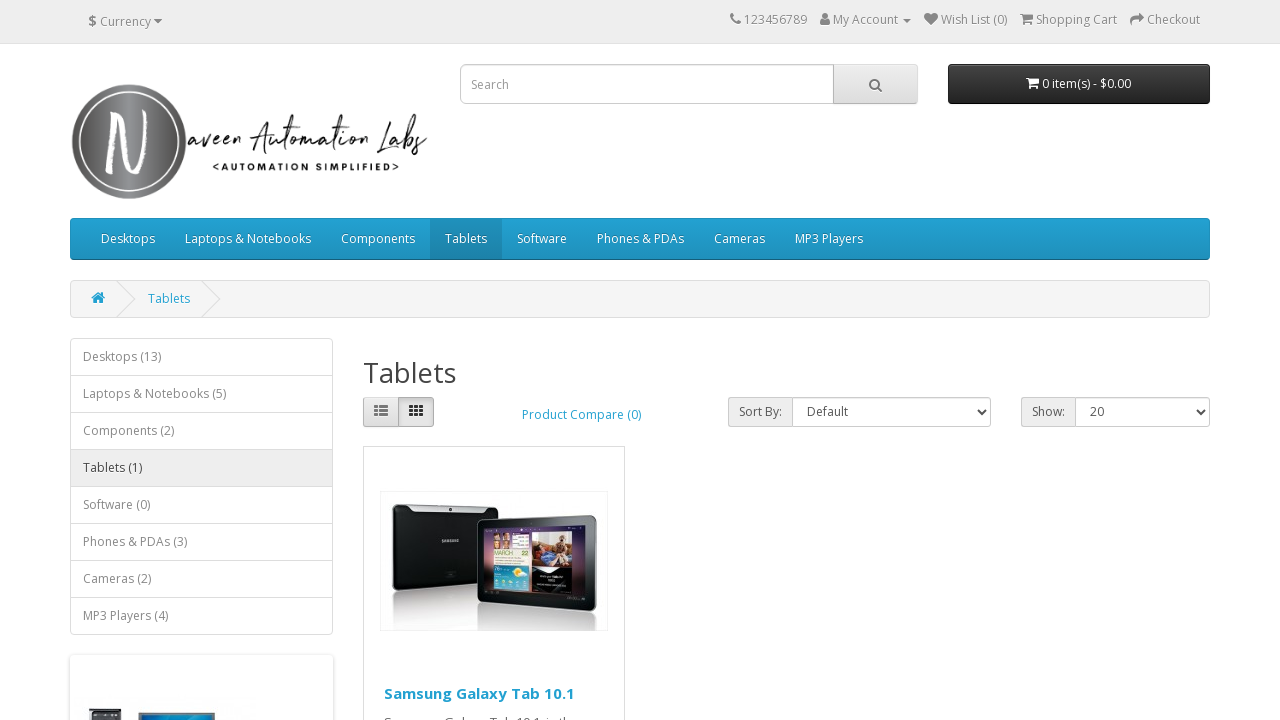